Tests clearing the complete state of all items by checking and unchecking the toggle all

Starting URL: https://demo.playwright.dev/todomvc

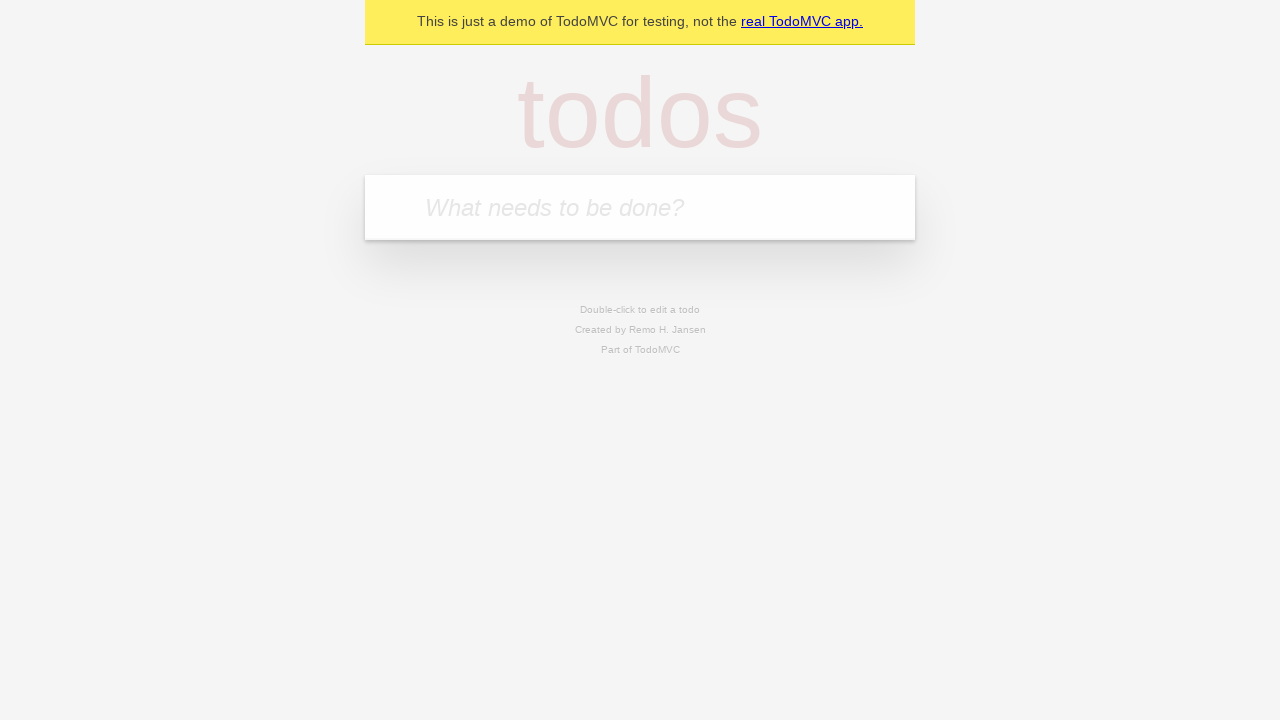

Filled first todo item with 'buy some cheese' on internal:attr=[placeholder="What needs to be done?"i]
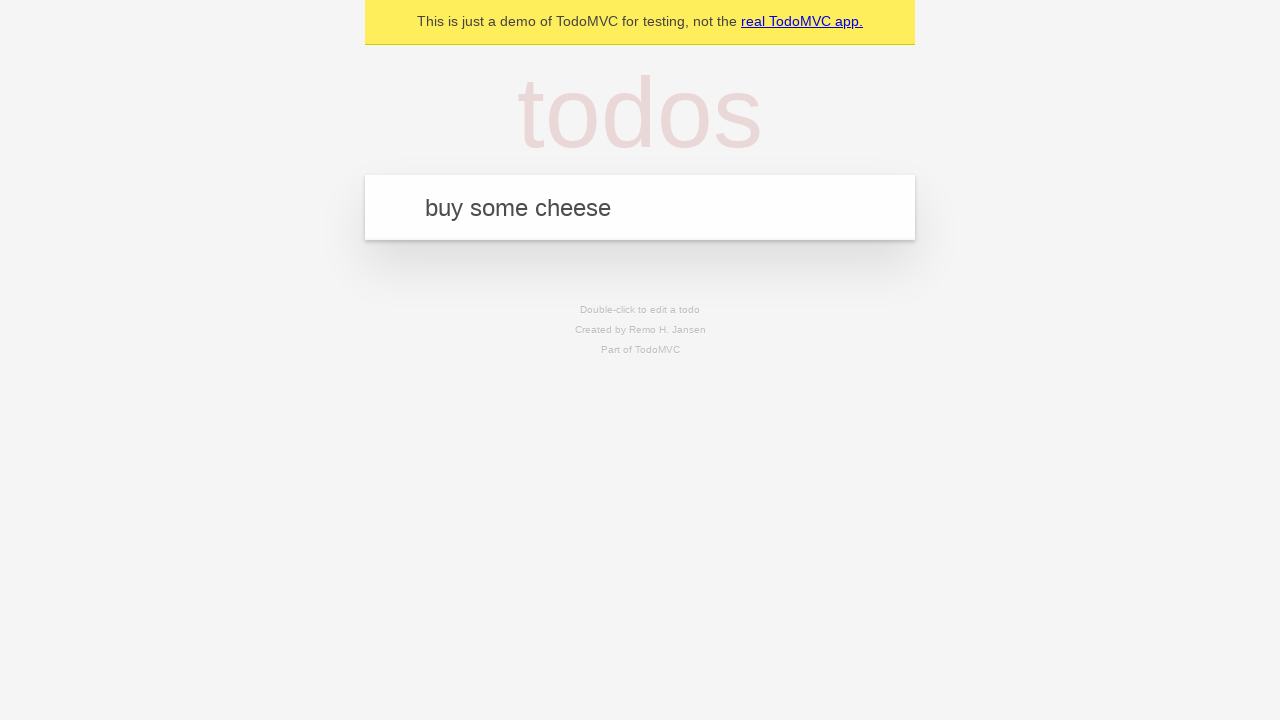

Pressed Enter to add first todo item on internal:attr=[placeholder="What needs to be done?"i]
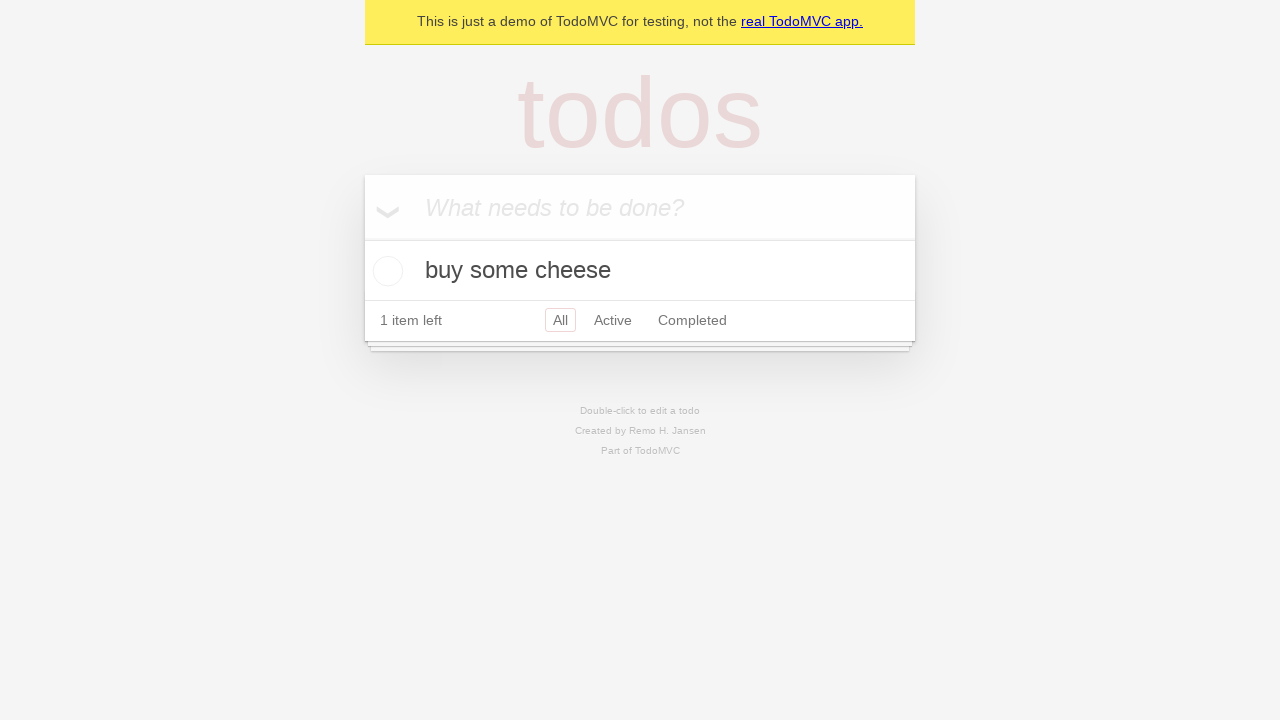

Filled second todo item with 'feed the cat' on internal:attr=[placeholder="What needs to be done?"i]
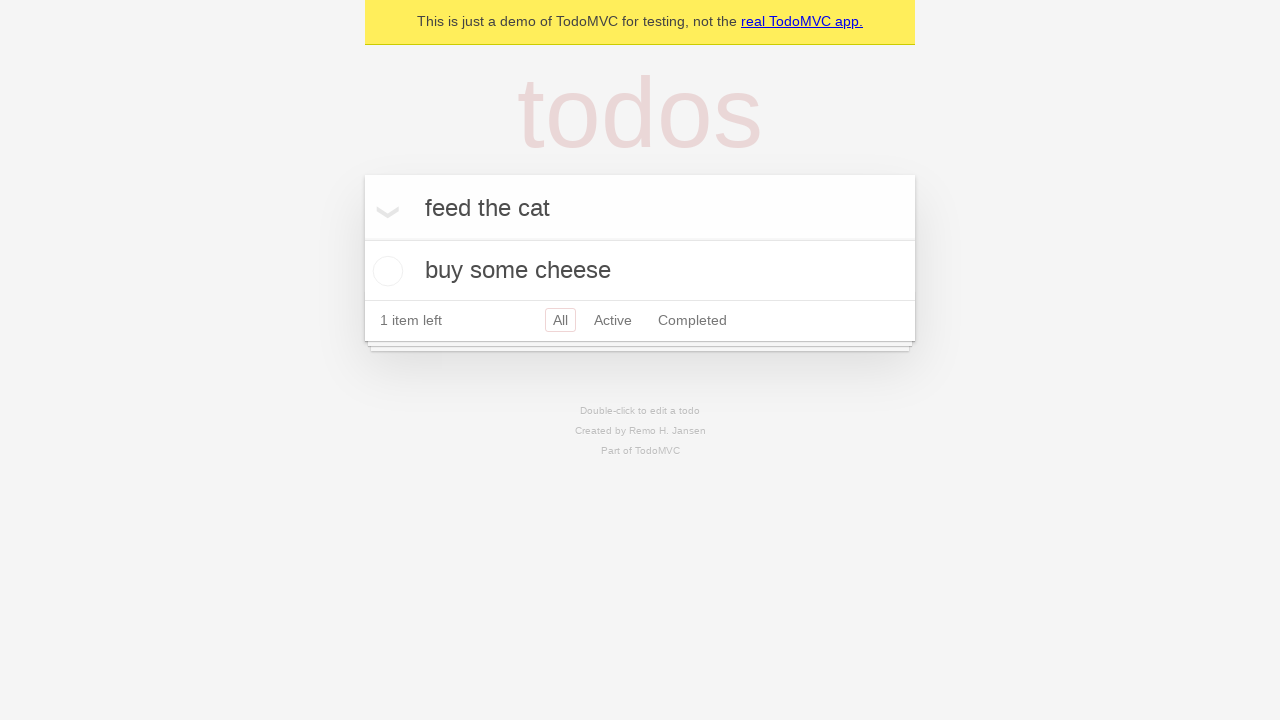

Pressed Enter to add second todo item on internal:attr=[placeholder="What needs to be done?"i]
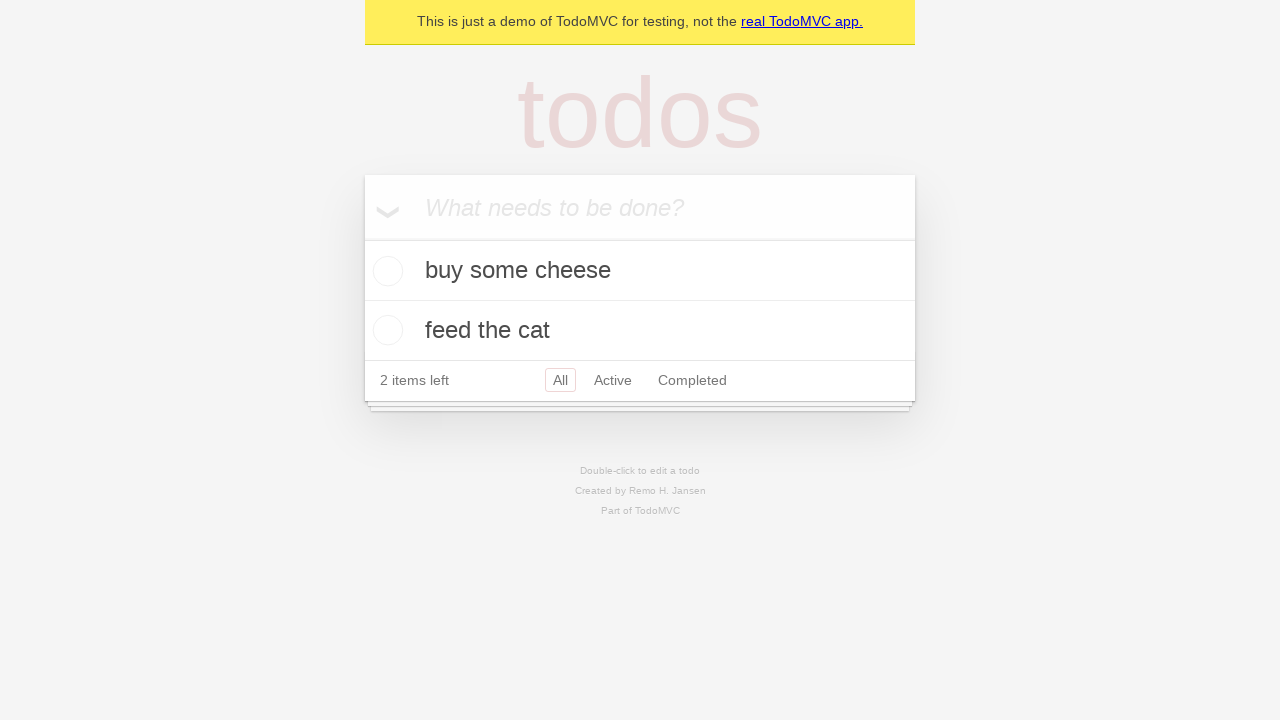

Filled third todo item with 'book a doctors appointment' on internal:attr=[placeholder="What needs to be done?"i]
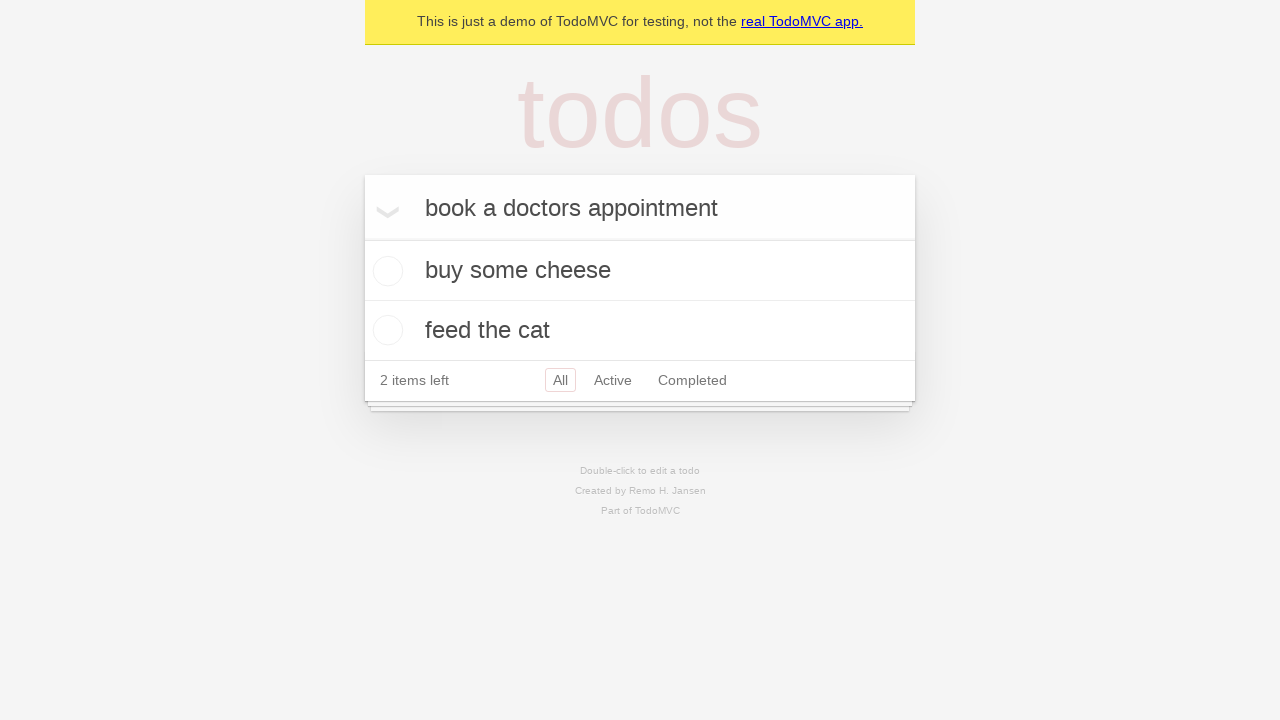

Pressed Enter to add third todo item on internal:attr=[placeholder="What needs to be done?"i]
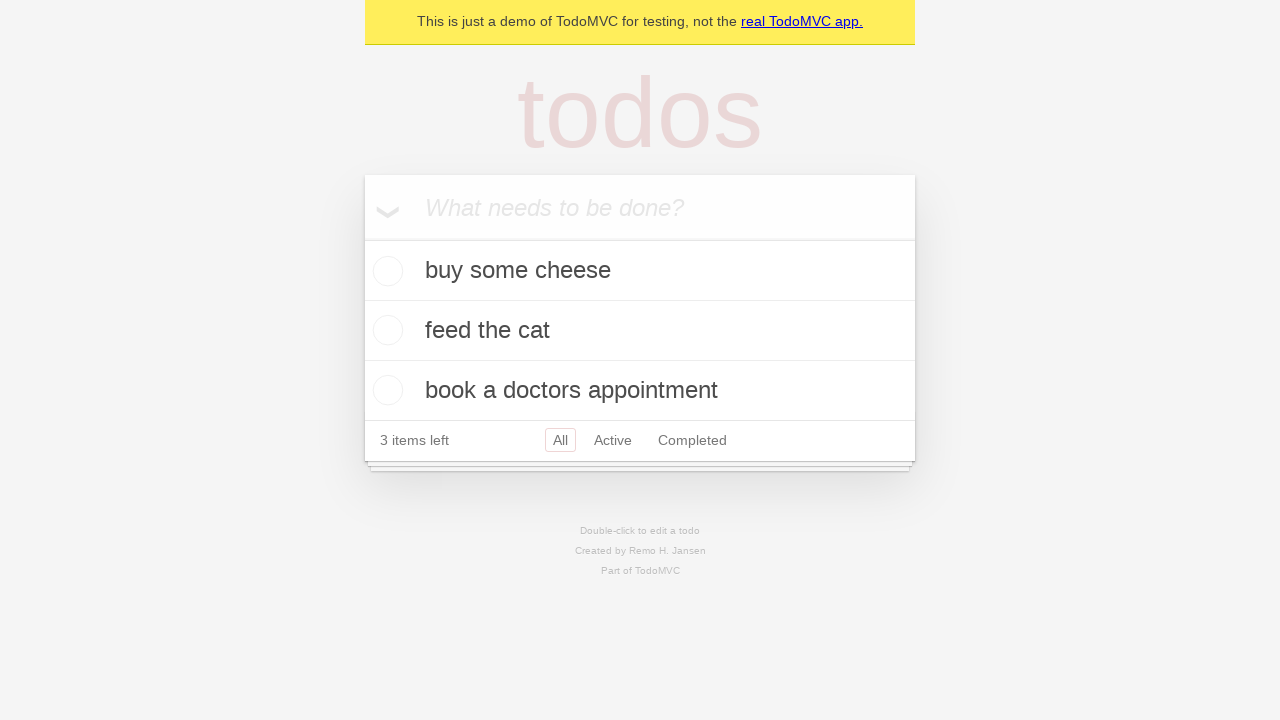

Checked 'Mark all as complete' toggle to mark all items as done at (362, 238) on internal:label="Mark all as complete"i
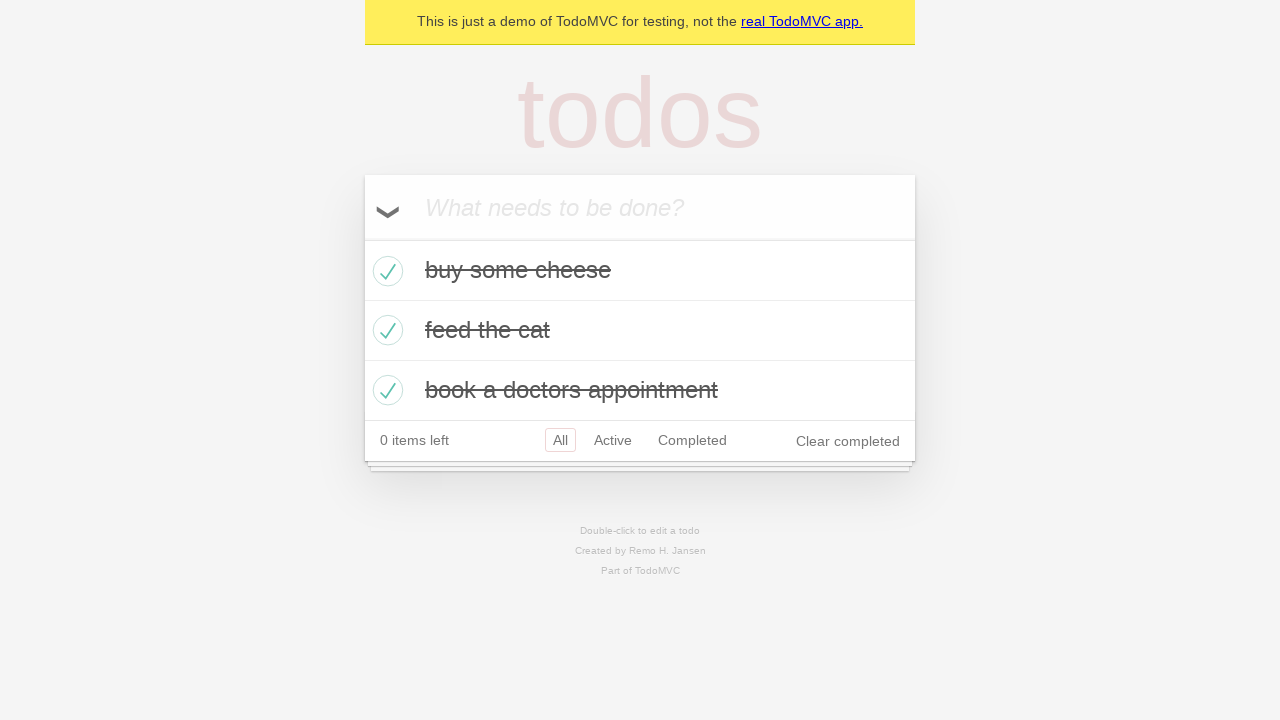

Unchecked 'Mark all as complete' toggle to clear all items' complete state at (362, 238) on internal:label="Mark all as complete"i
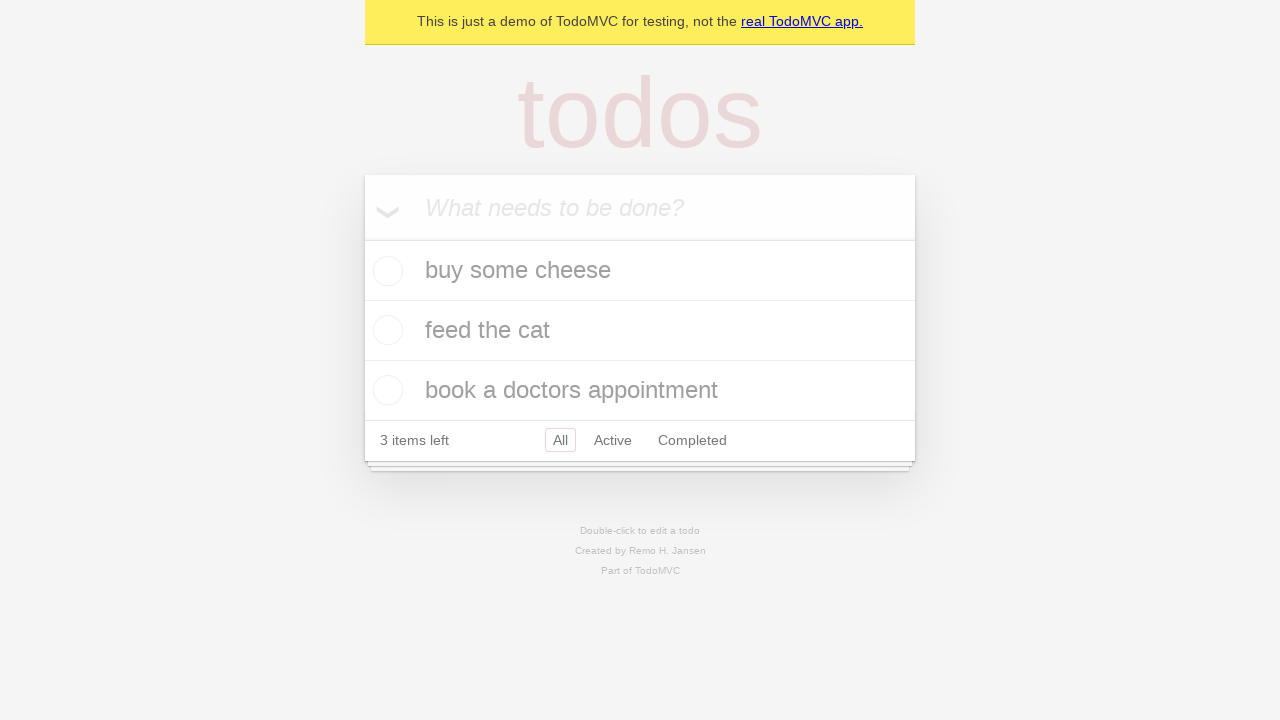

Verified all todo items are present after clearing complete state
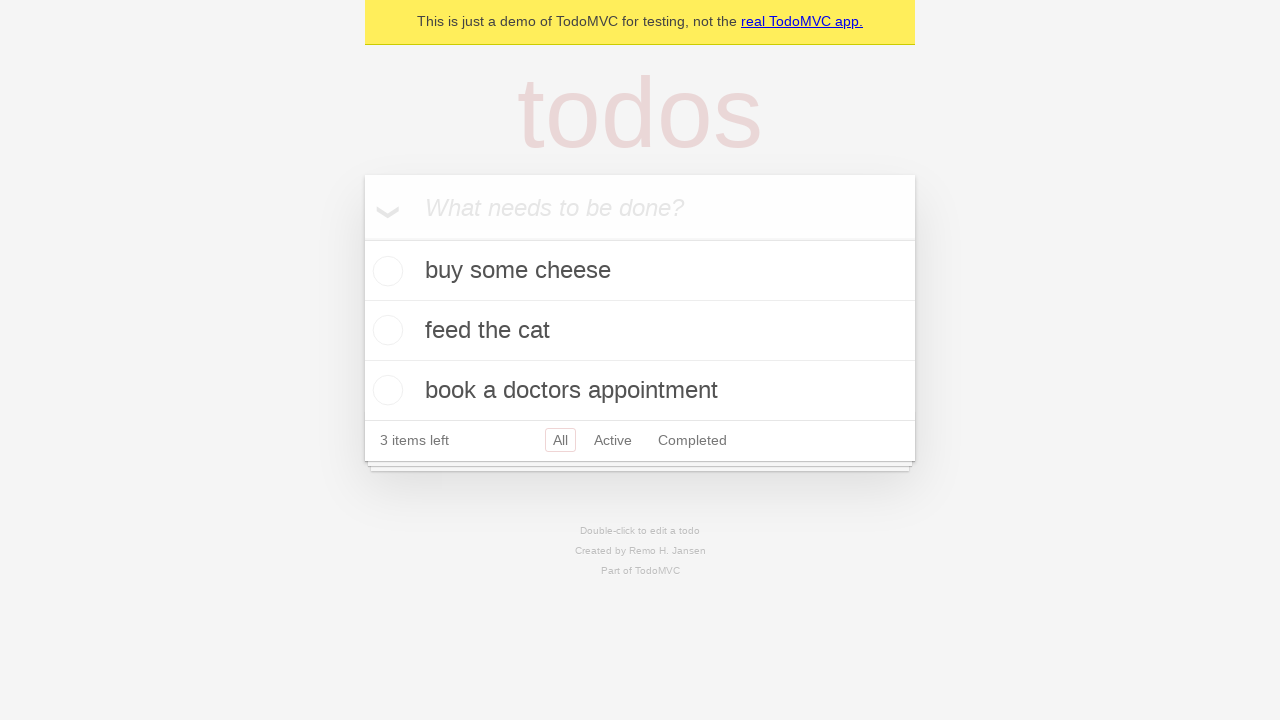

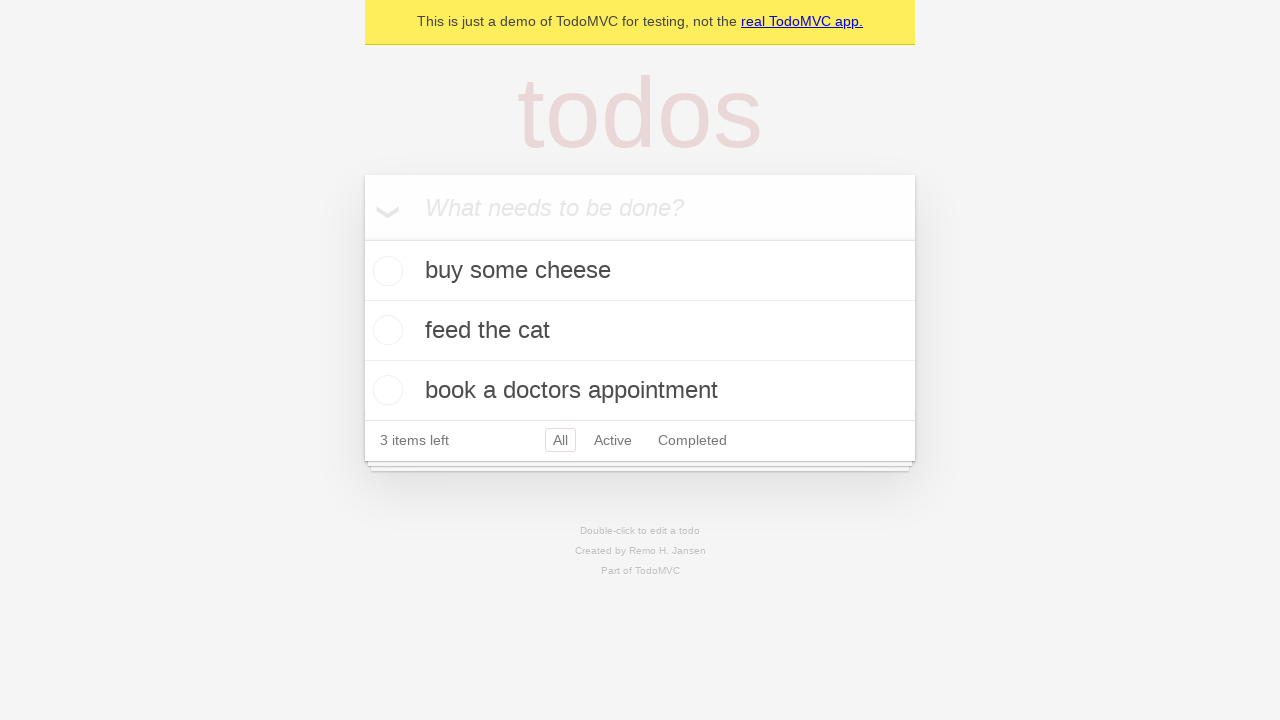